Tests form validation with an already-used email address, expecting an error message about already having the collectible.

Starting URL: https://mint.poap.studio/version-72bms/index-20/customdemoflow05

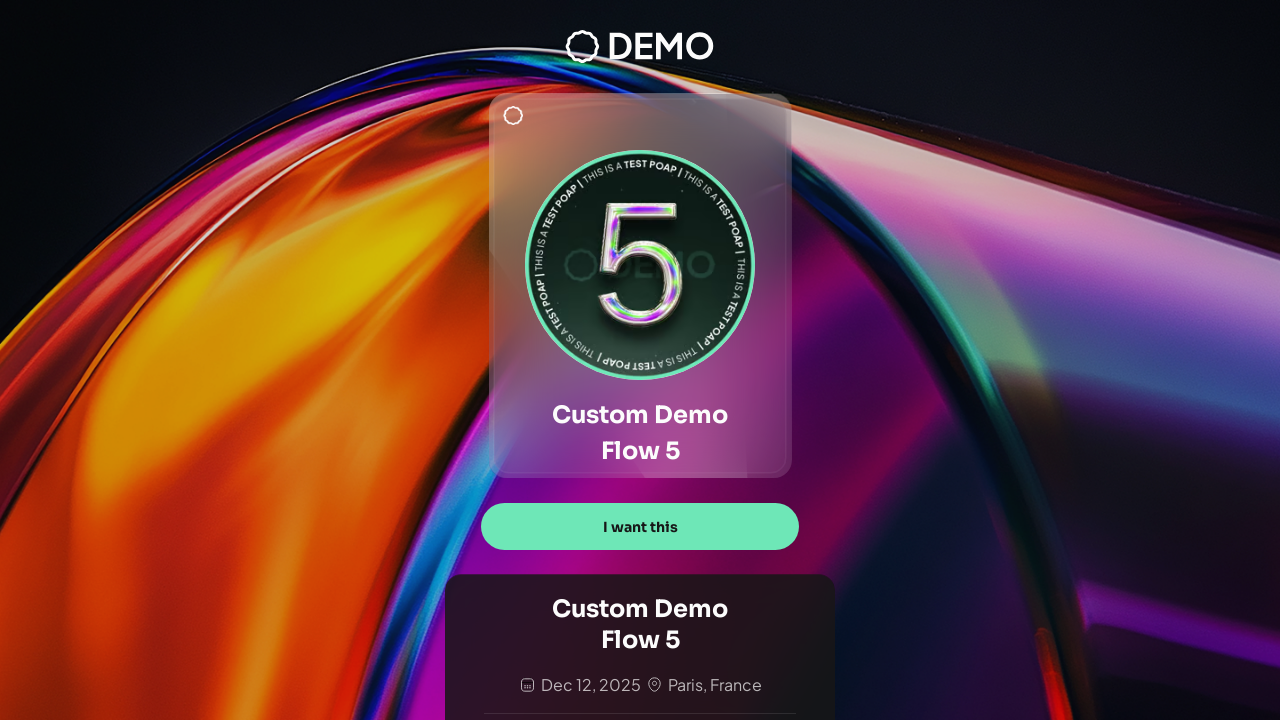

Waited for page to reach network idle state
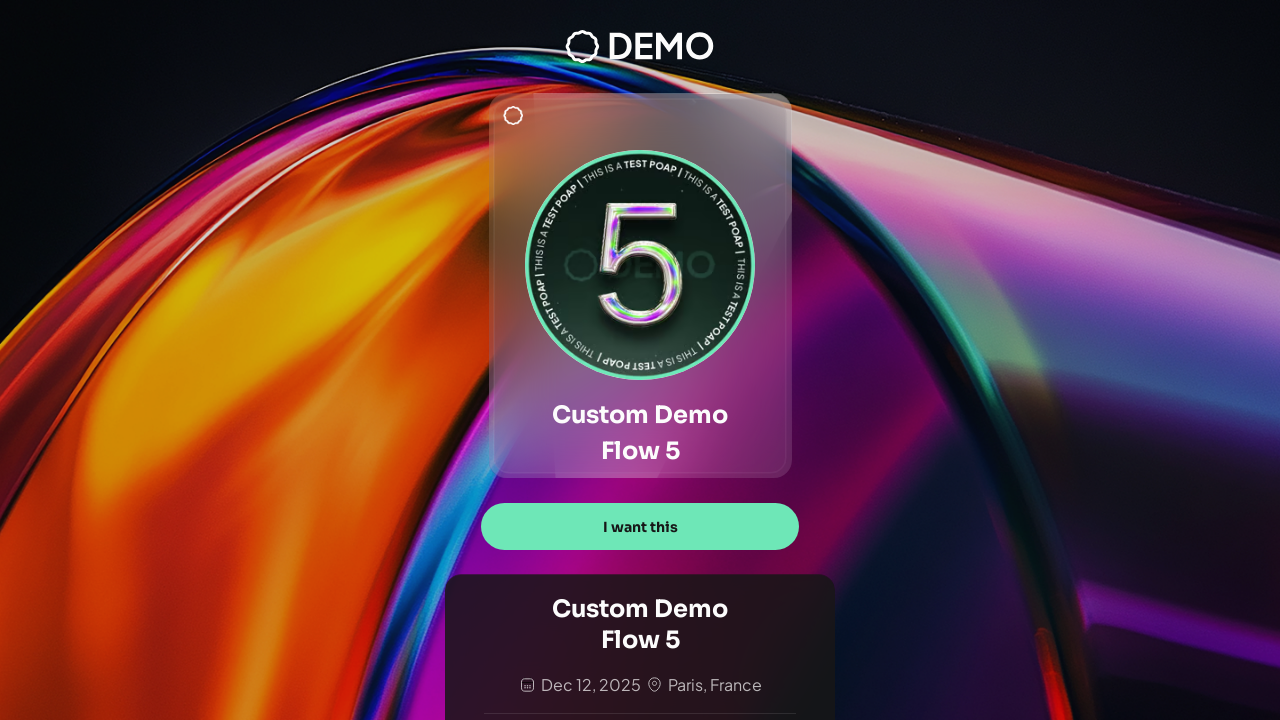

Waited 2 seconds for page to fully load
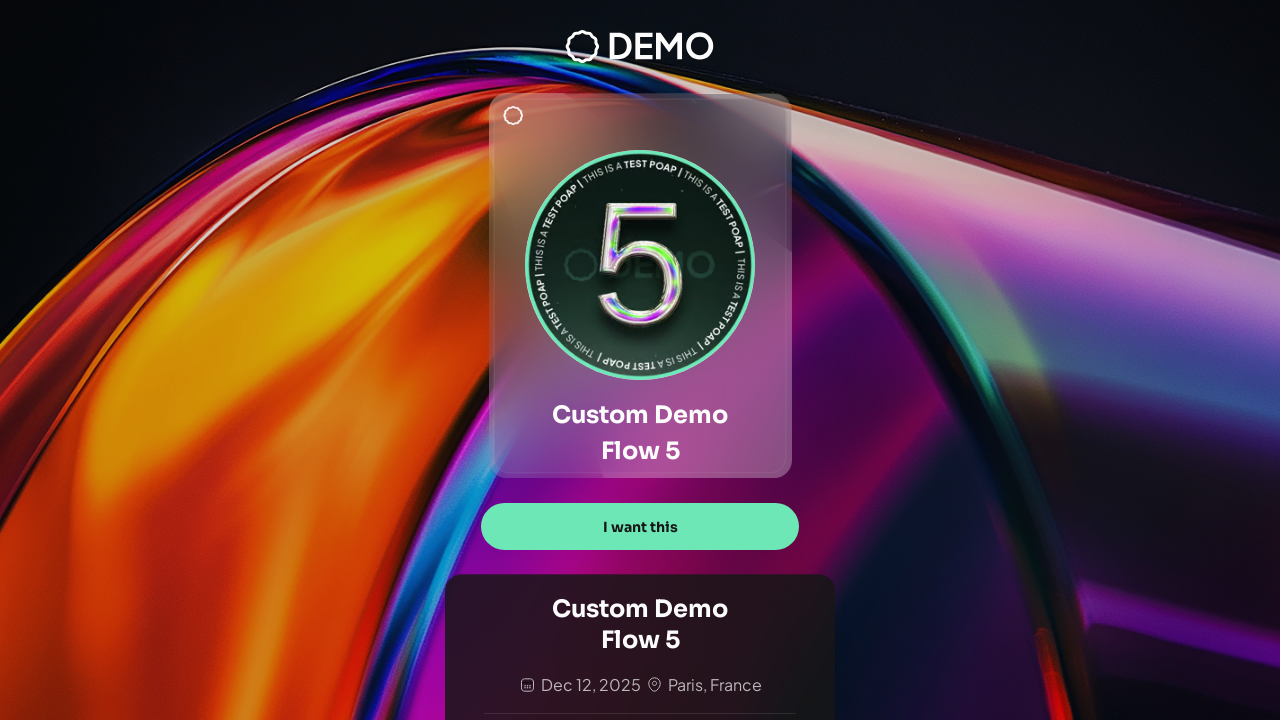

Clicked 'I want this' button at (640, 527) on text="I want this"
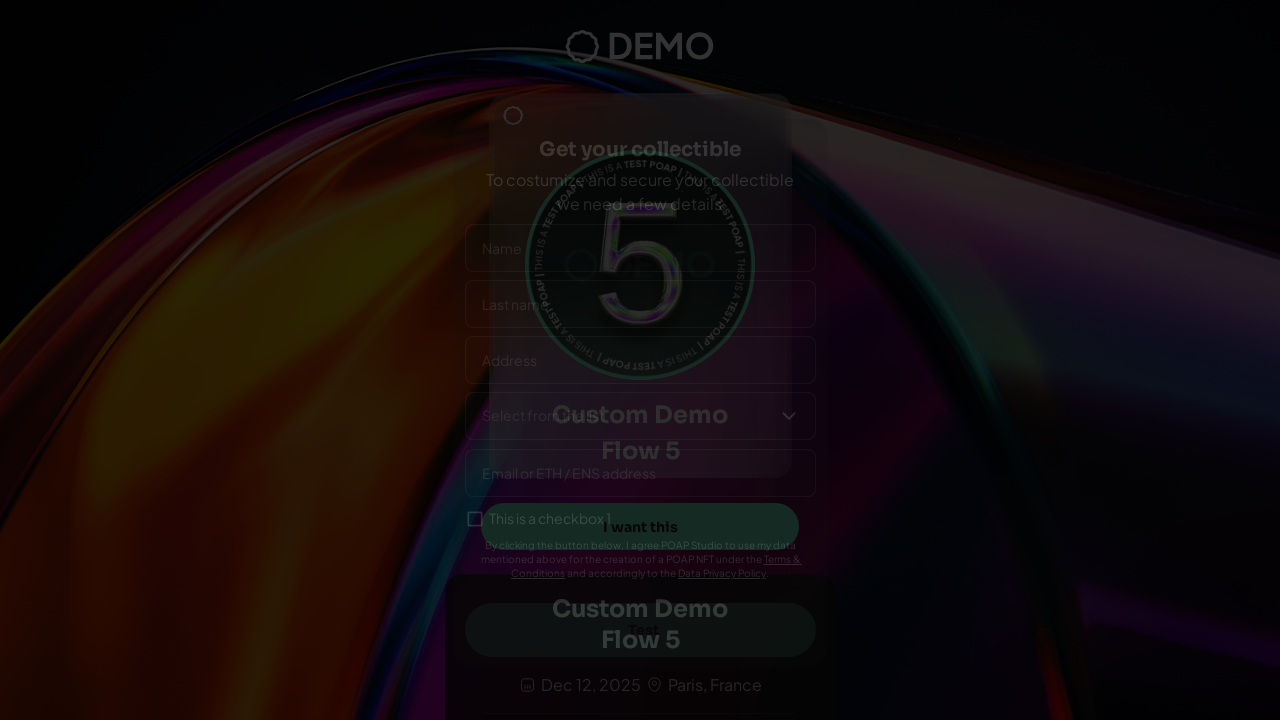

Waited 1.5 seconds after clicking 'I want this'
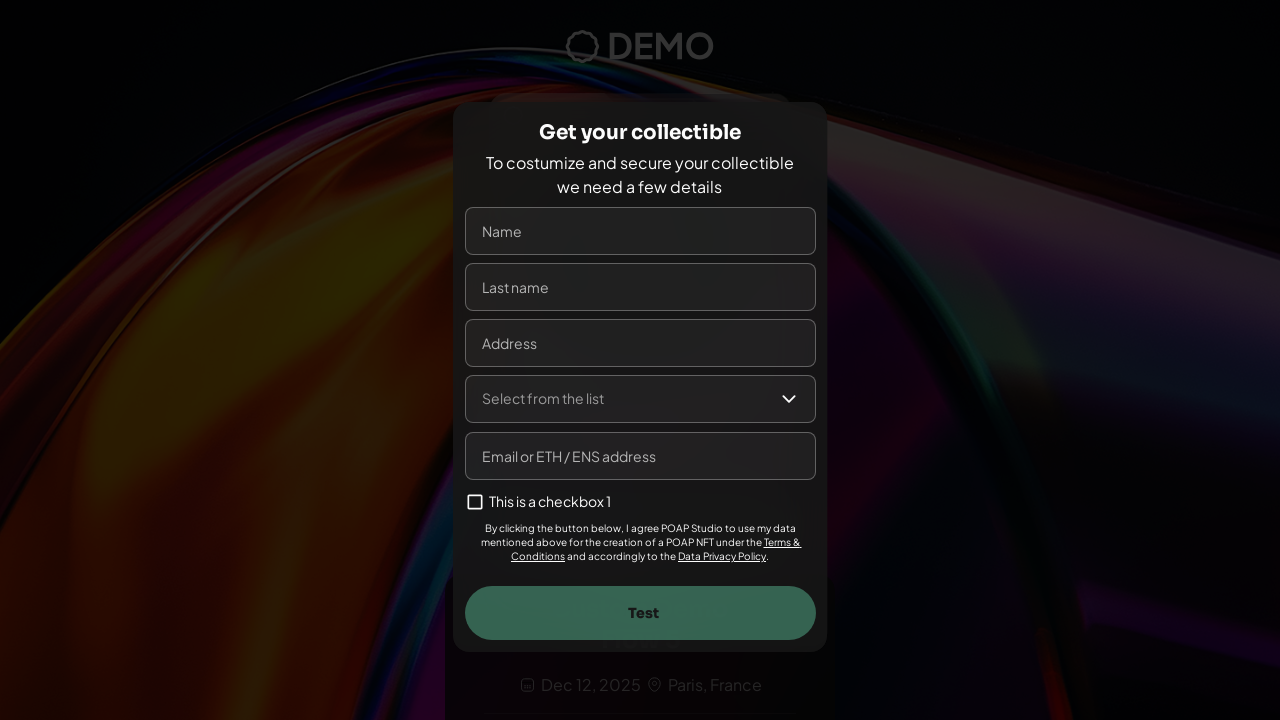

Filled name field with 'Juan Carlos' on input[name="name"], input[placeholder*="Name"], input[placeholder*="name"]
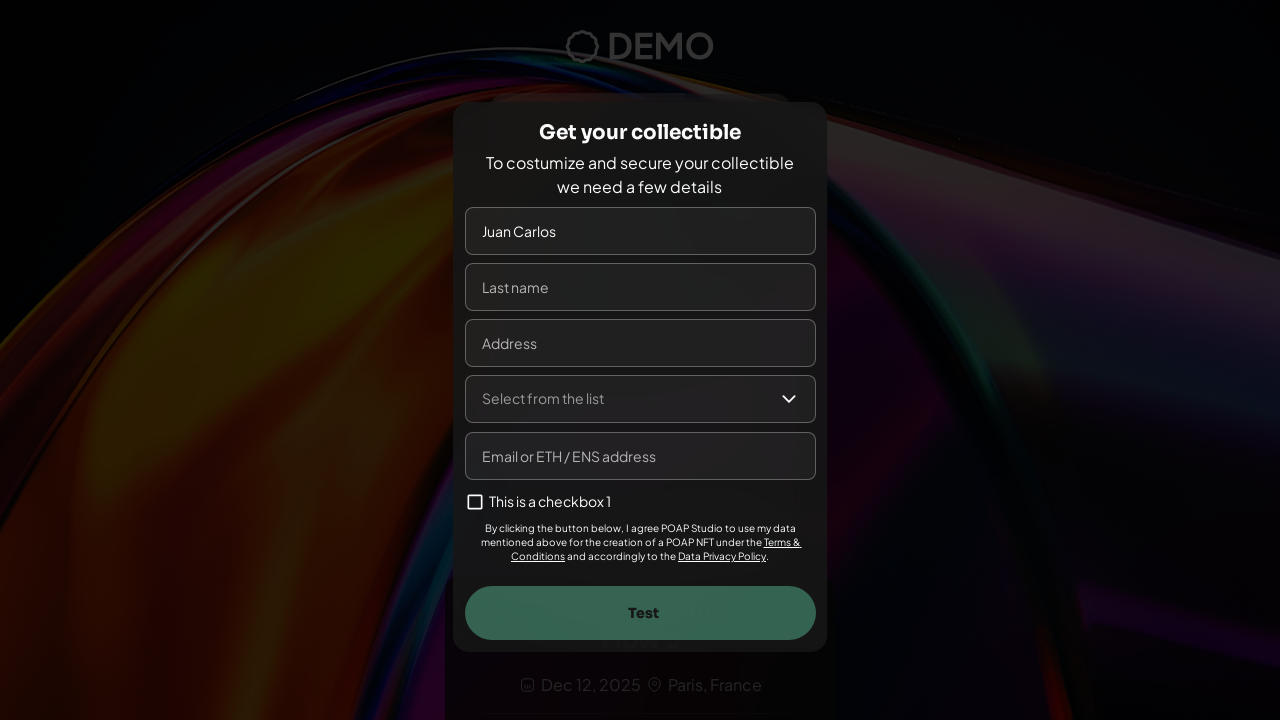

Filled last name field with 'Rodríguez' on input[name="lastname"], input[name="lastName"], input[placeholder*="Last"], inpu
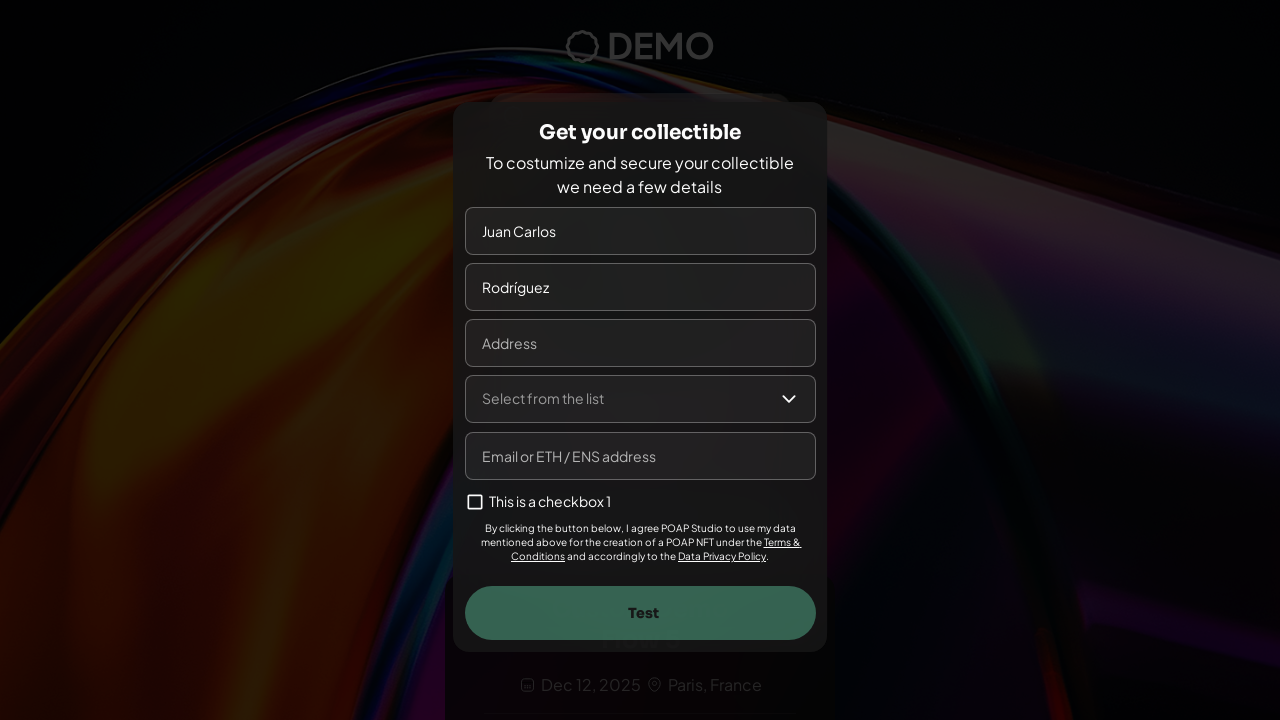

Filled address field with '123 Main Street, Apt 4B' on input[name="address"], input[placeholder*="Address"], input[placeholder*="addres
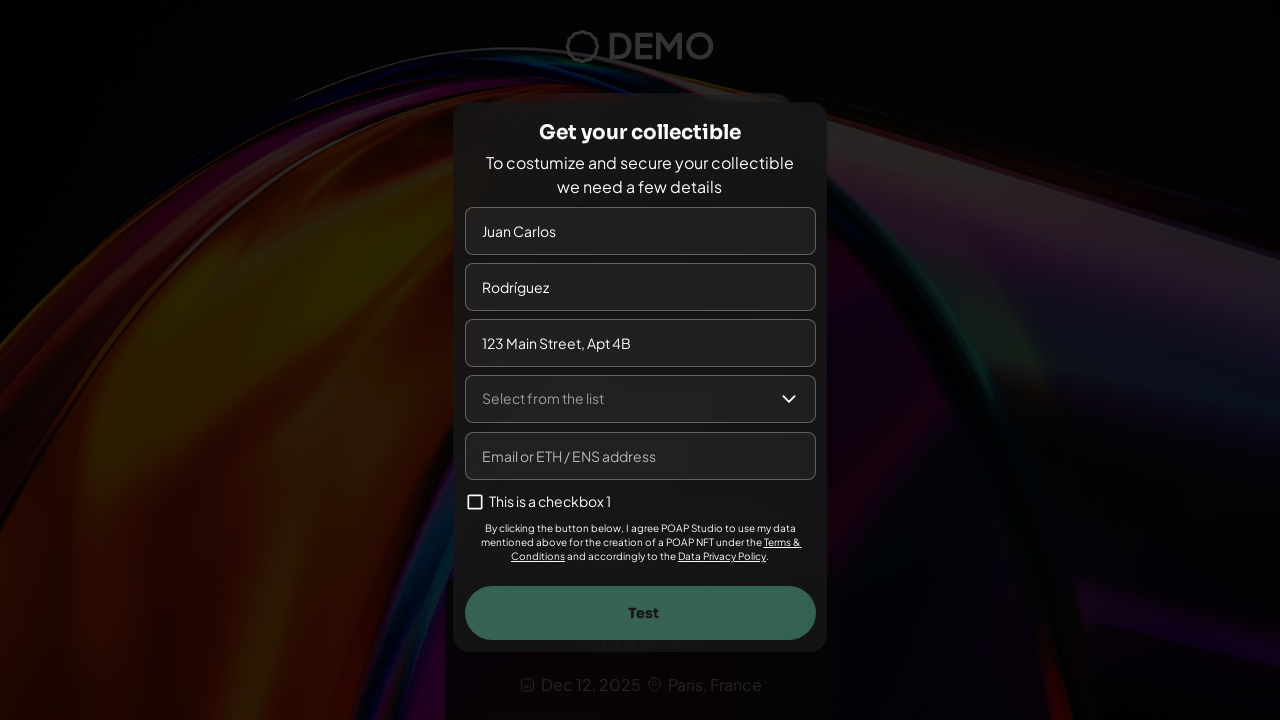

Clicked 'Select from the list' dropdown at (542, 398) on text="Select from the list"
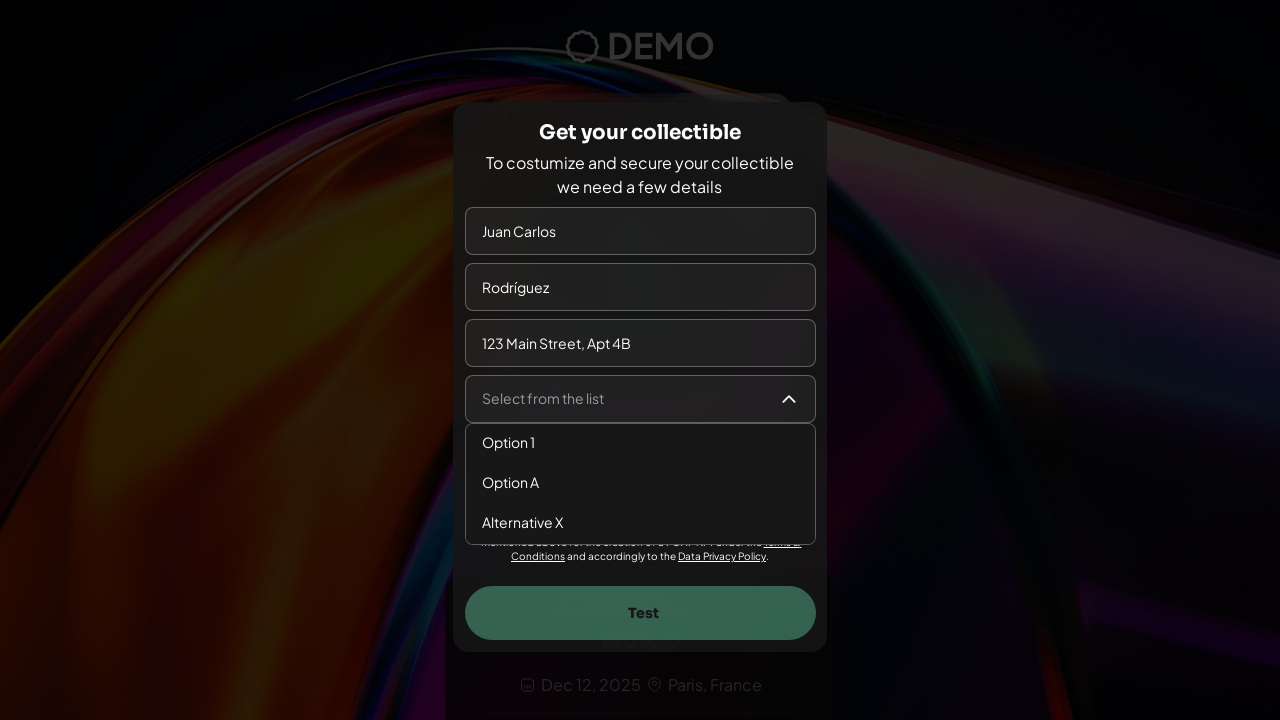

Waited 0.8 seconds for dropdown options to appear
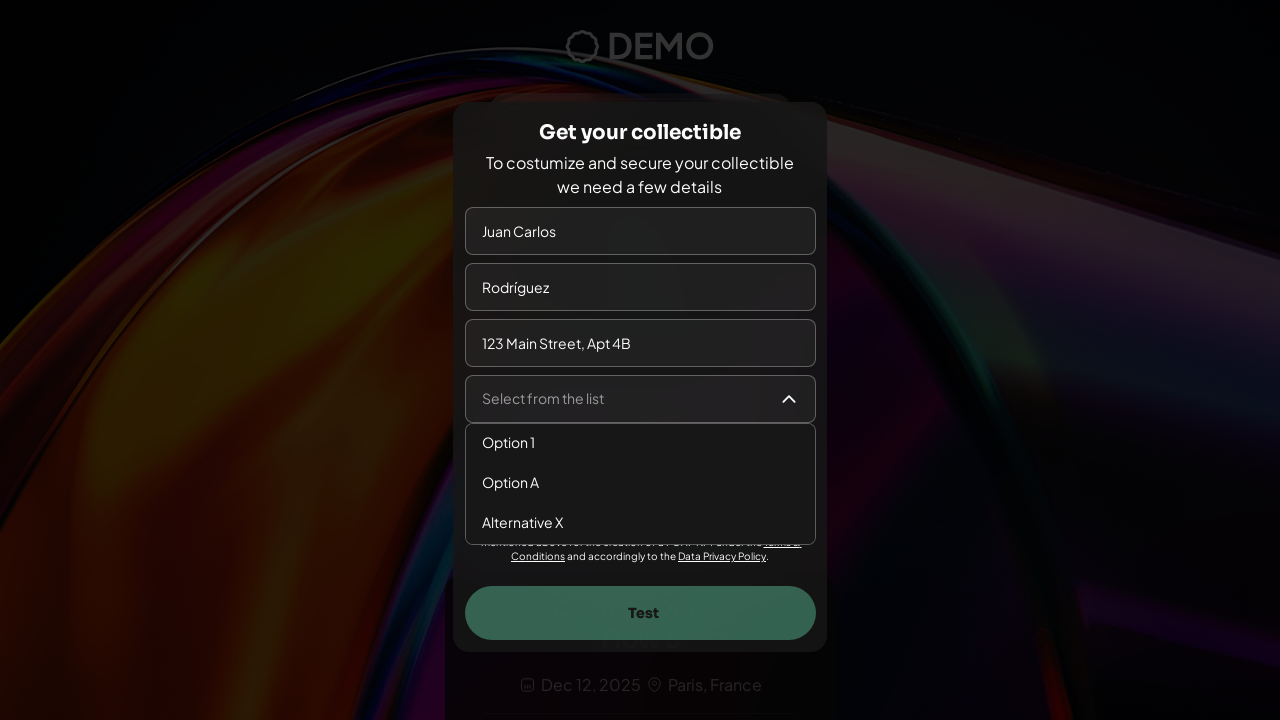

Selected 'Option 1' from dropdown at (508, 442) on text="Option 1"
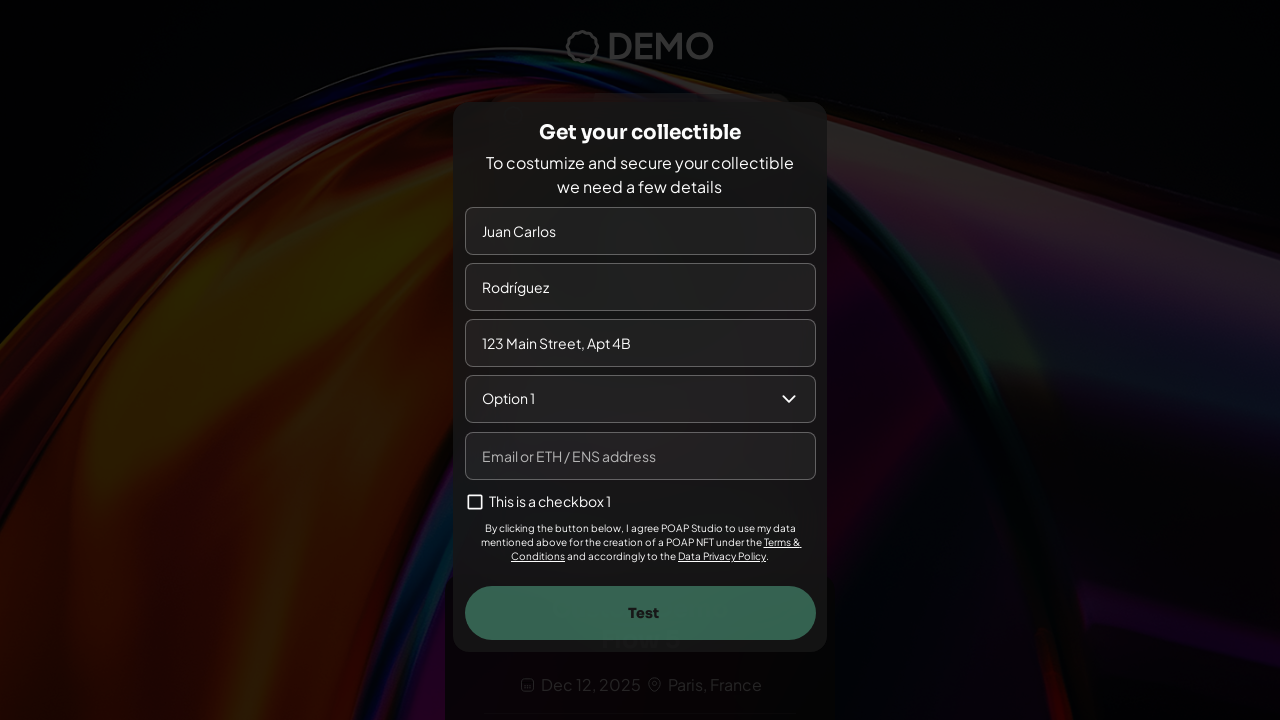

Waited 0.5 seconds after selecting dropdown option
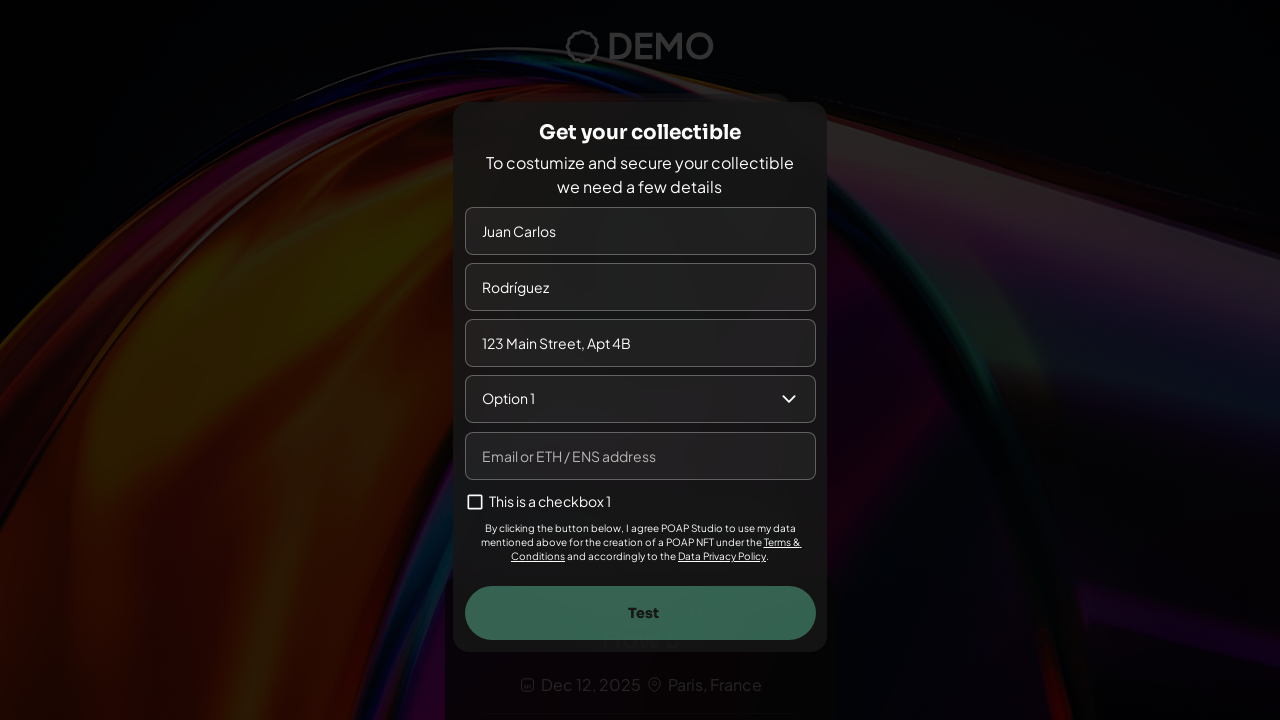

Filled email field with already-used email 'test@example.com' on input[name="email"], input[type="email"], input[placeholder*="Email"], input[pla
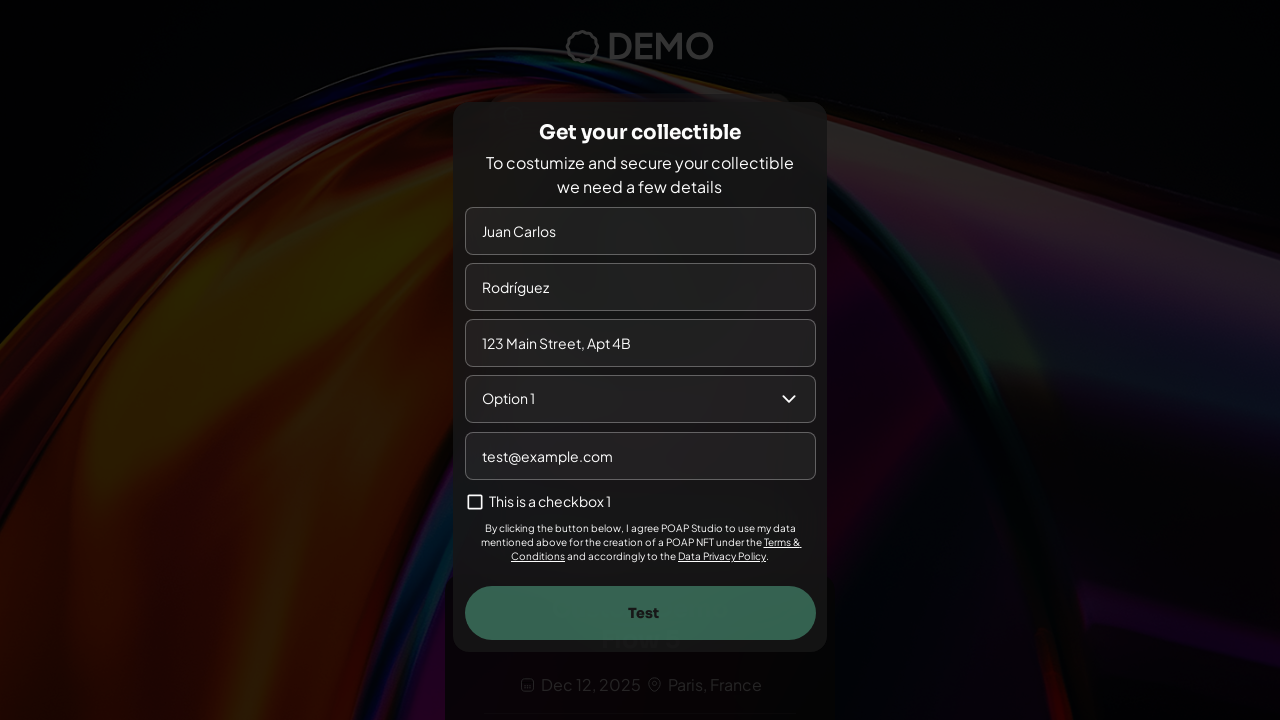

Waited 0.5 seconds after entering email
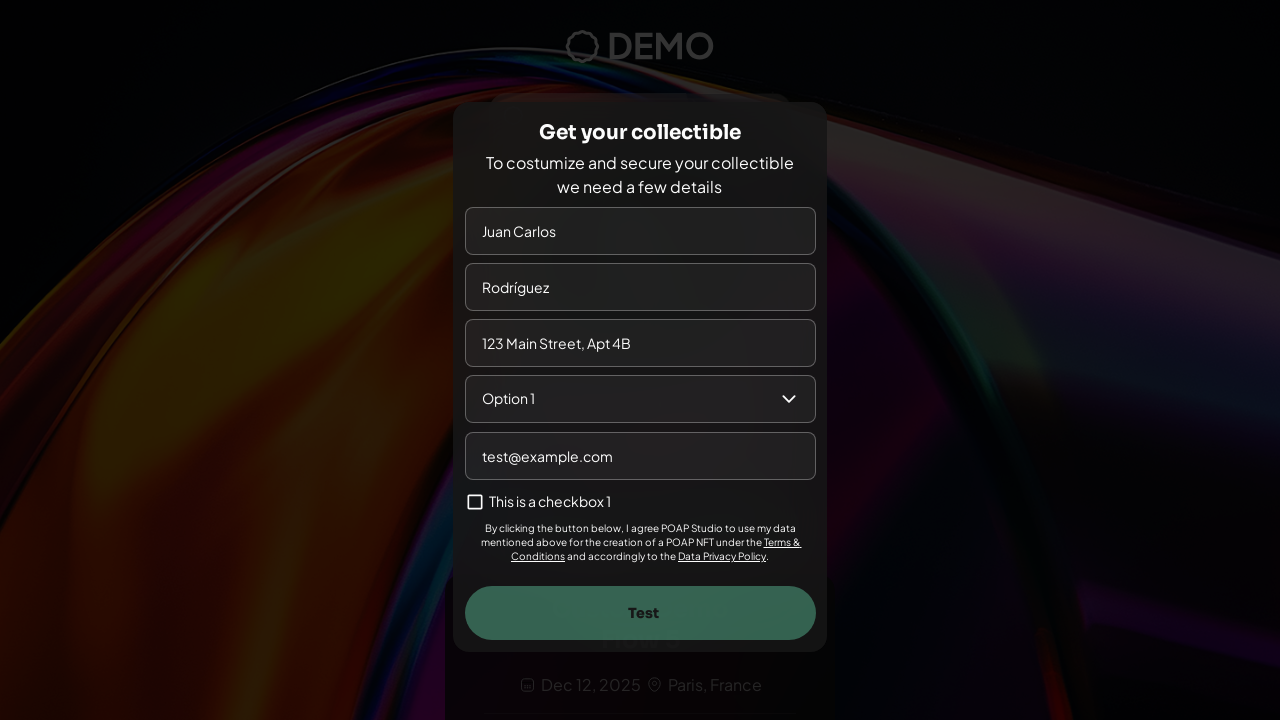

Waited for Test button to become visible
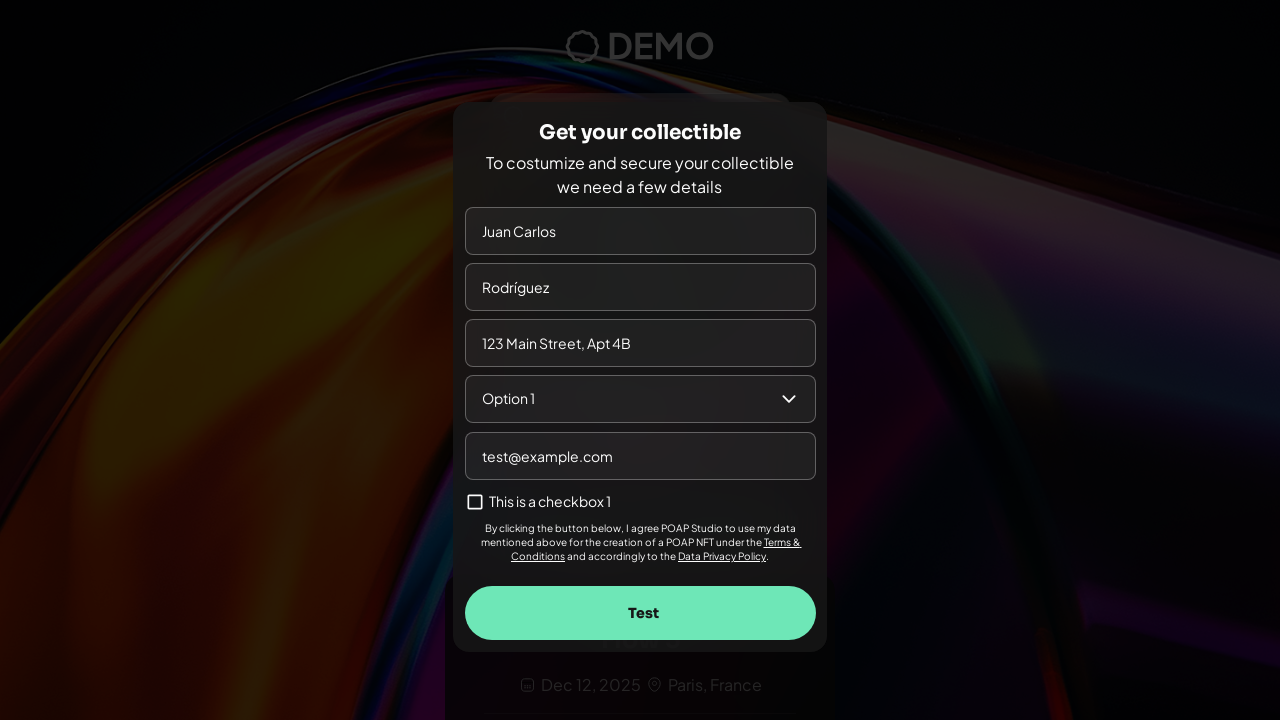

Waited 0.5 seconds before clicking Test button
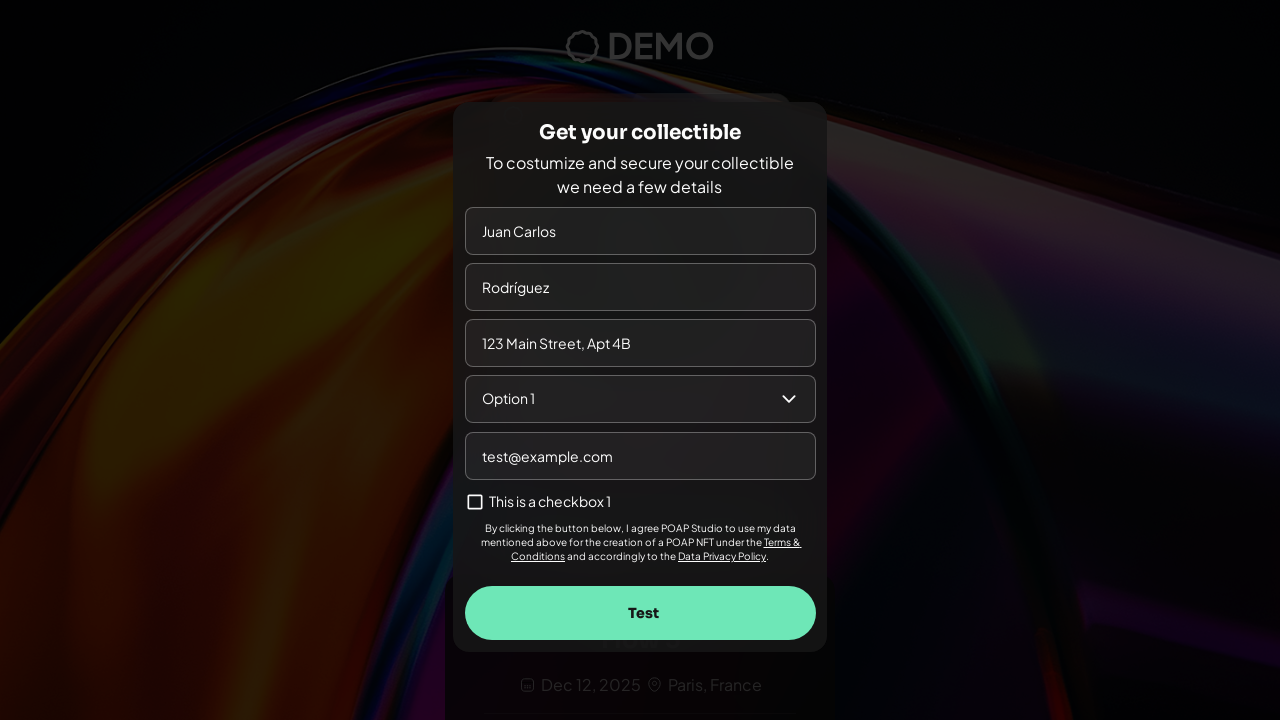

Clicked Test button to submit form with already-used email at (643, 613) on text="Test"
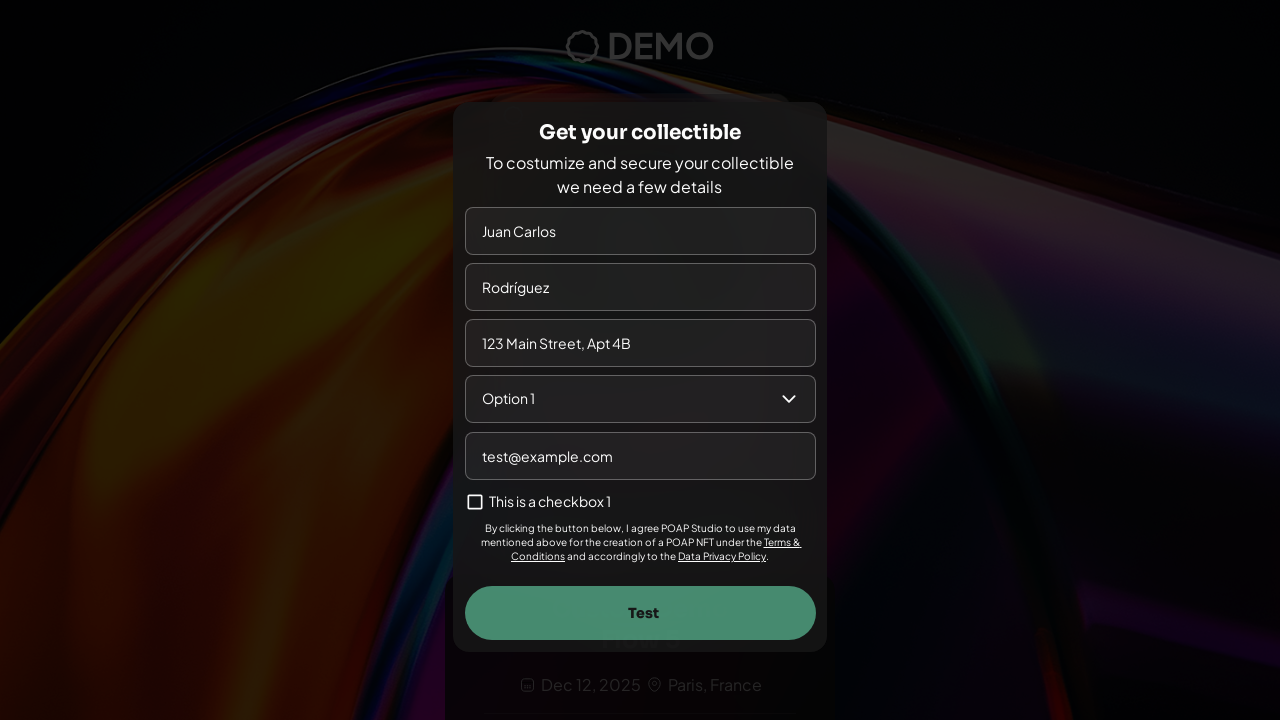

Waited 5 seconds for error message about already-used email to appear
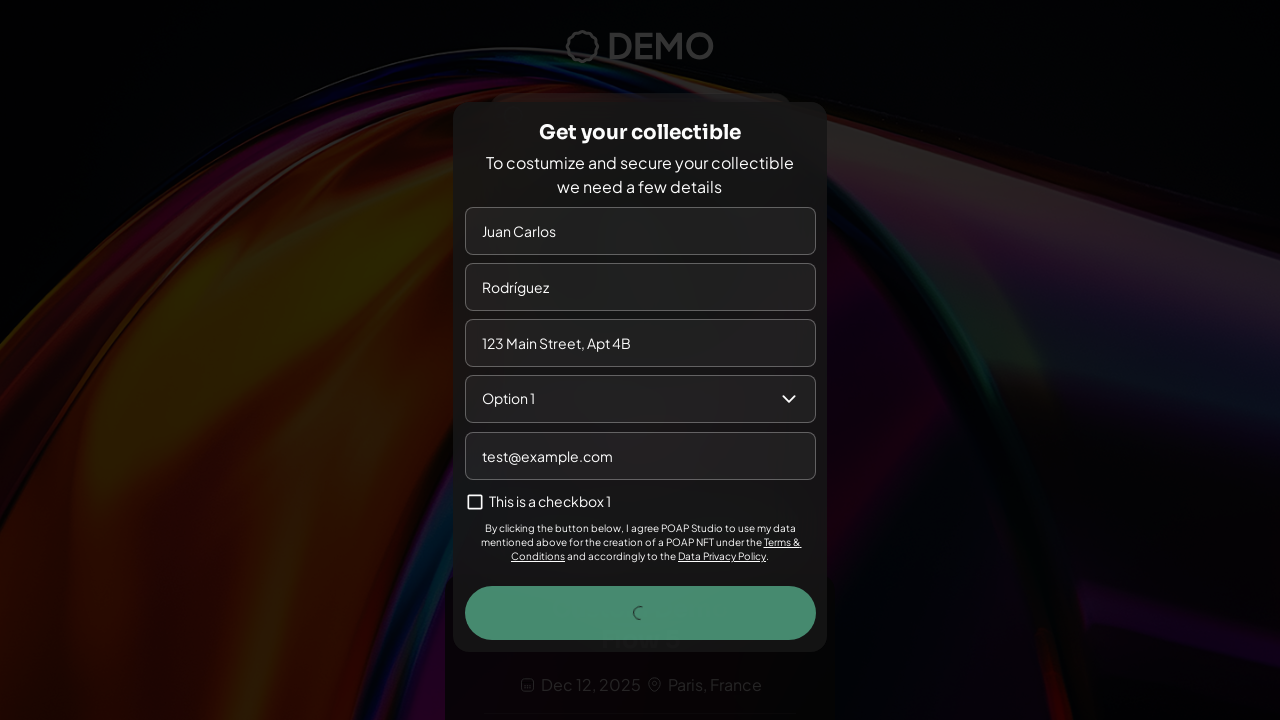

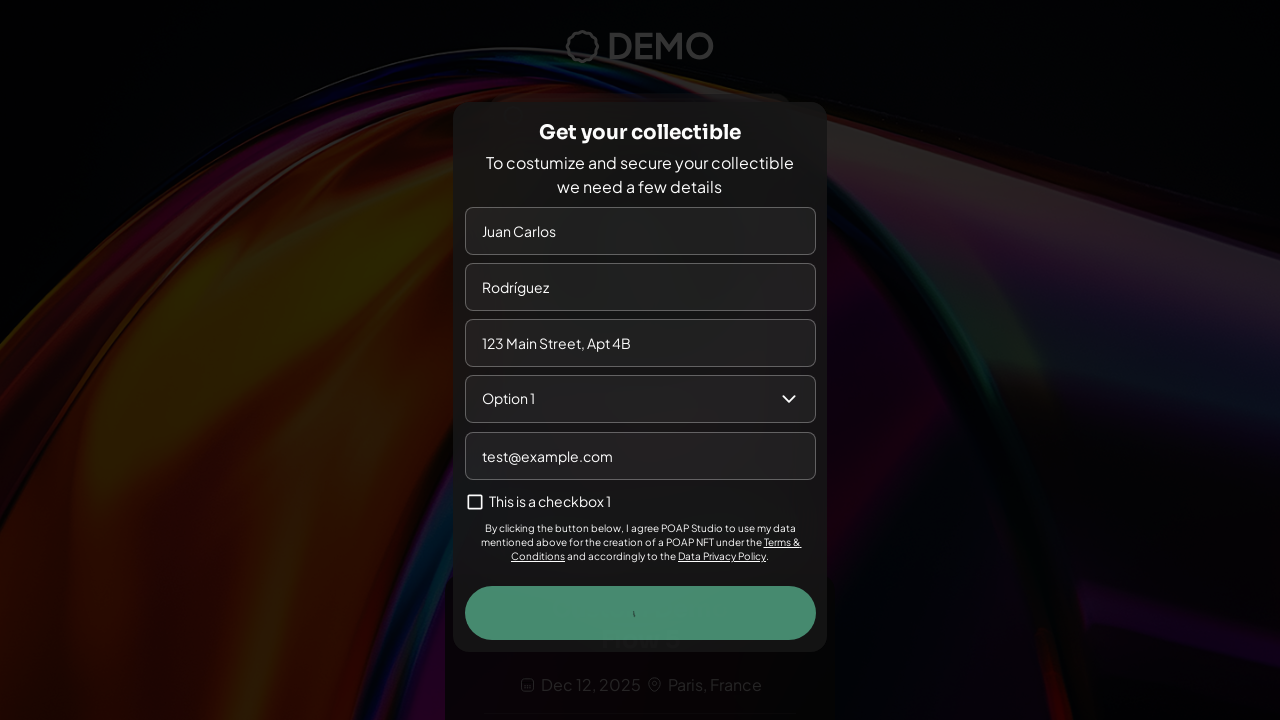